Navigates to the training-support.net homepage and clicks on the "About Us" link to navigate to the About Us page

Starting URL: https://training-support.net/

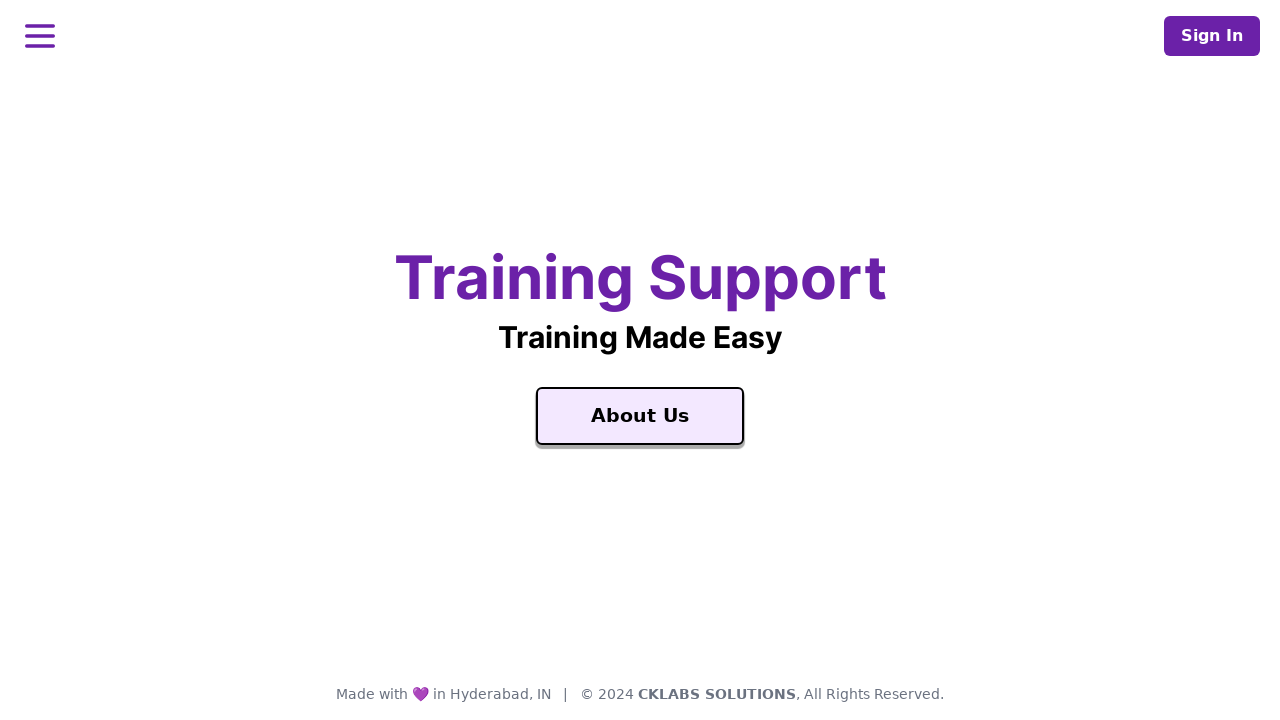

Navigated to training-support.net homepage
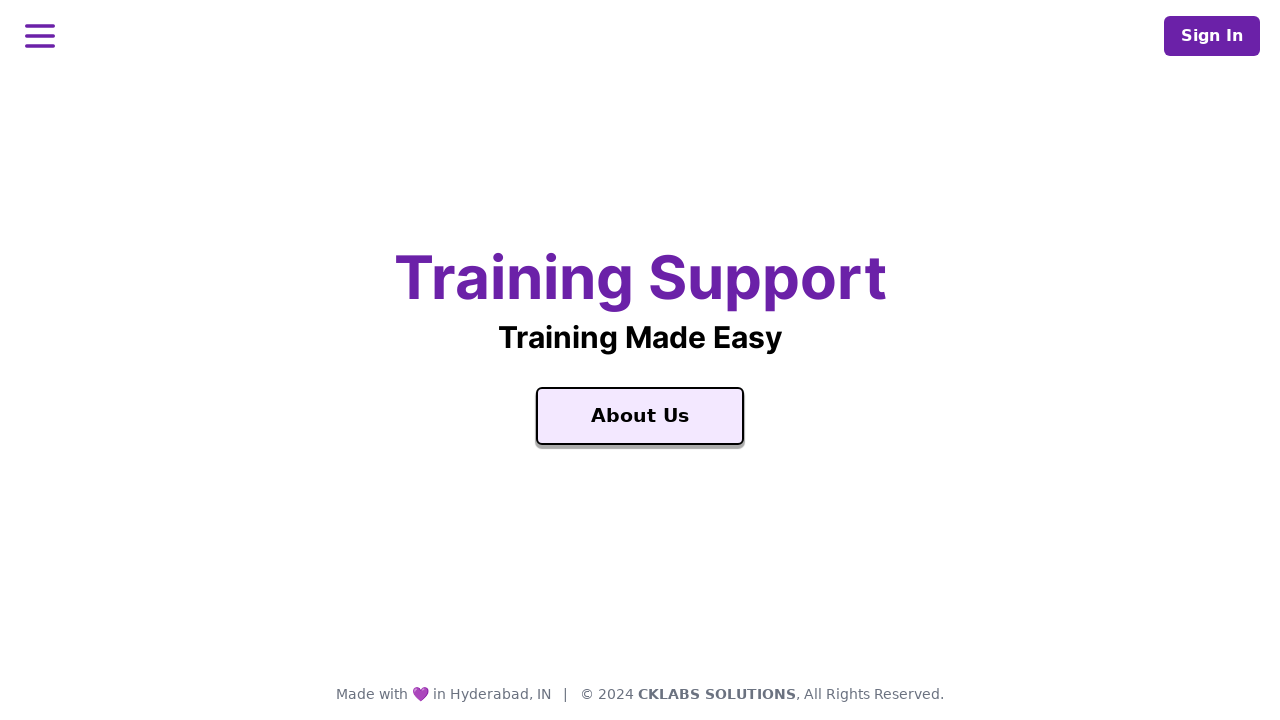

Clicked the 'About Us' link at (640, 416) on text=About Us
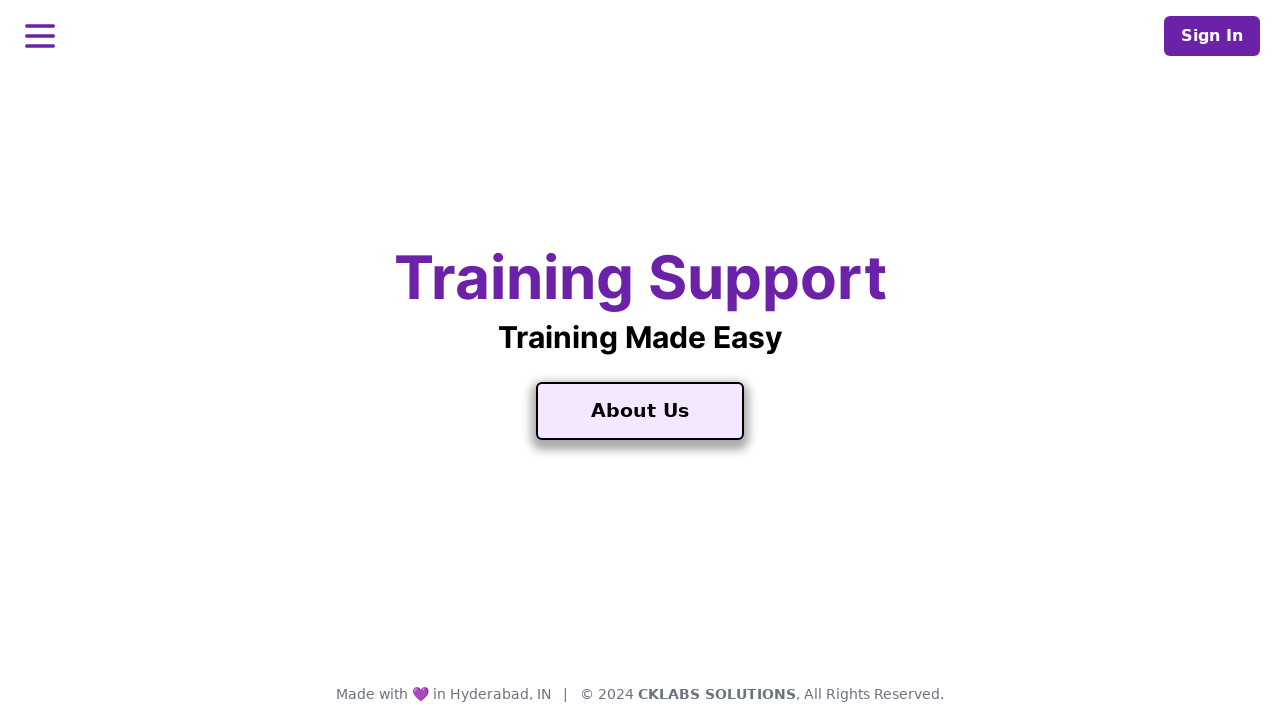

Navigation to About Us page completed and page loaded
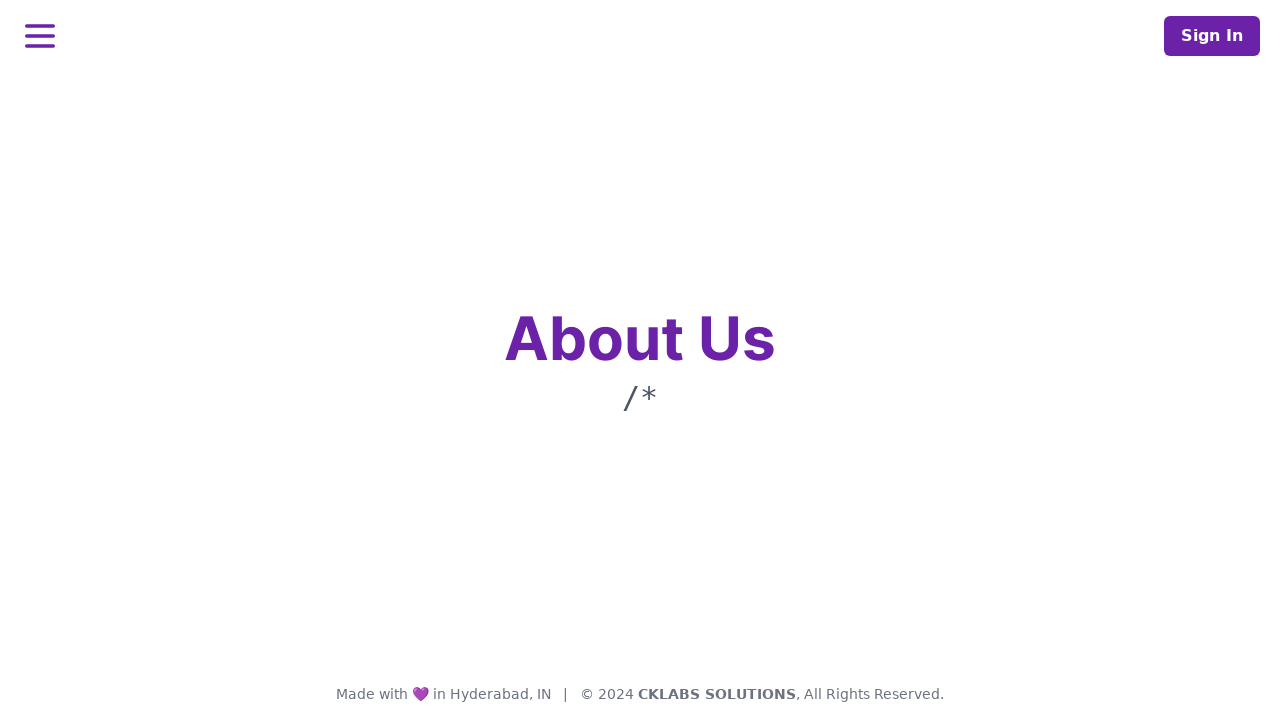

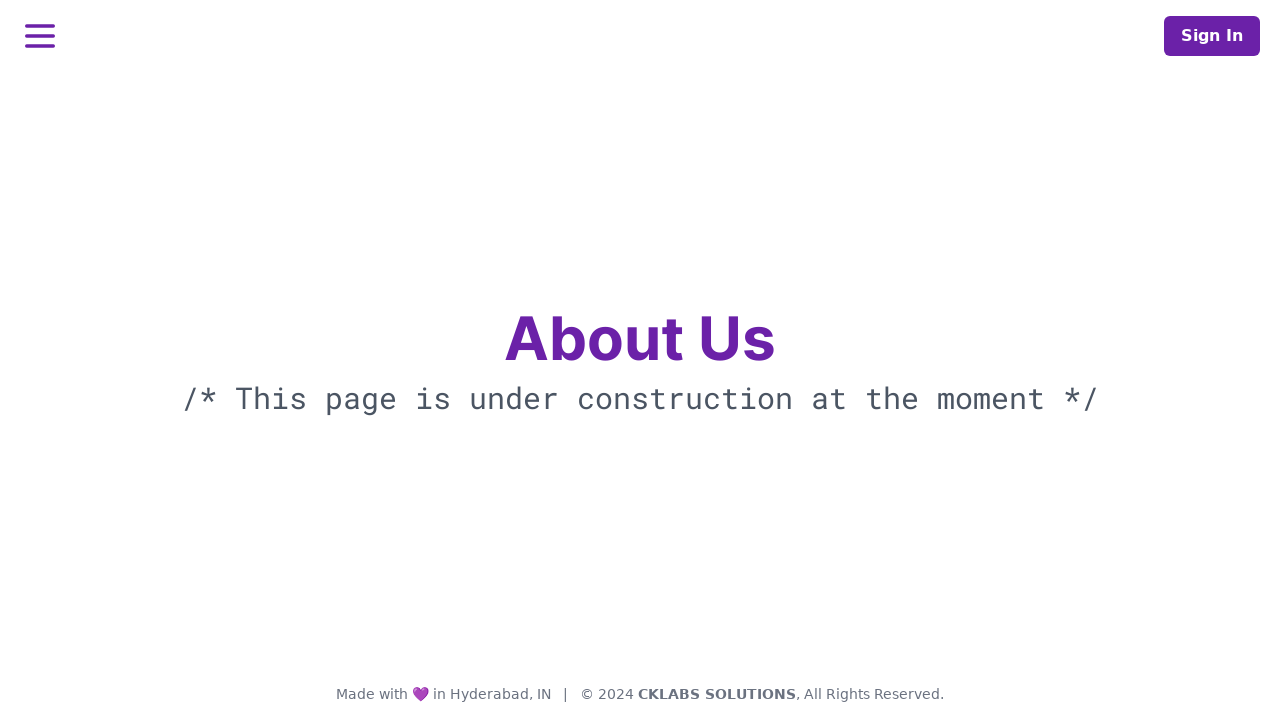